Scrolls down the page and highlights a refresh button by changing its border and background color using JavaScript execution

Starting URL: https://www.hyrtutorials.com/p/add-padding-to-containers.html

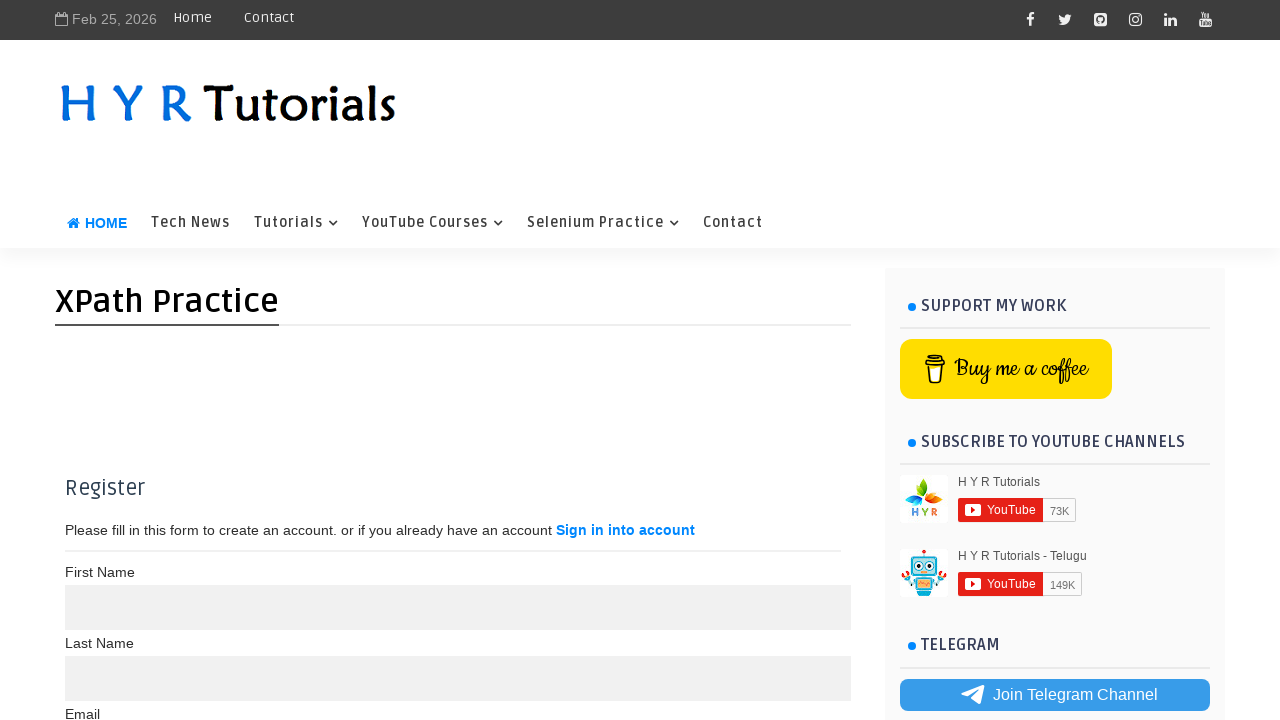

Scrolled down the page to position 600
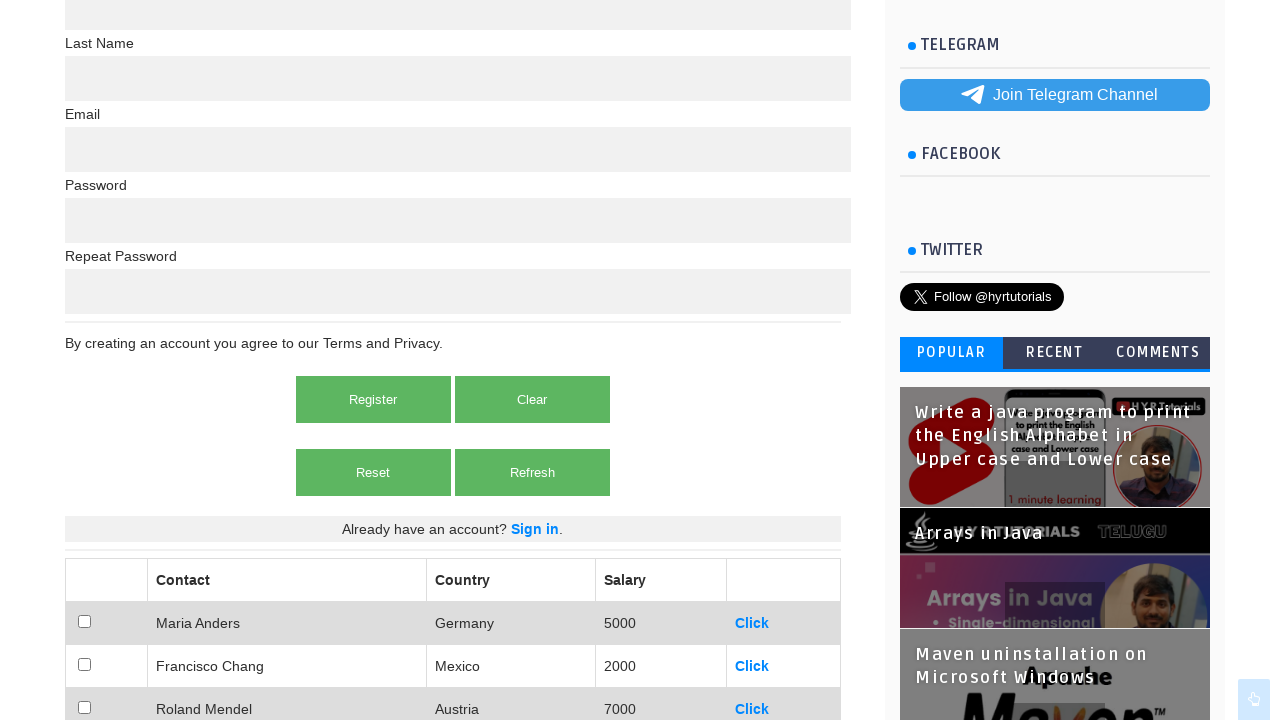

Located the password field (4th input element)
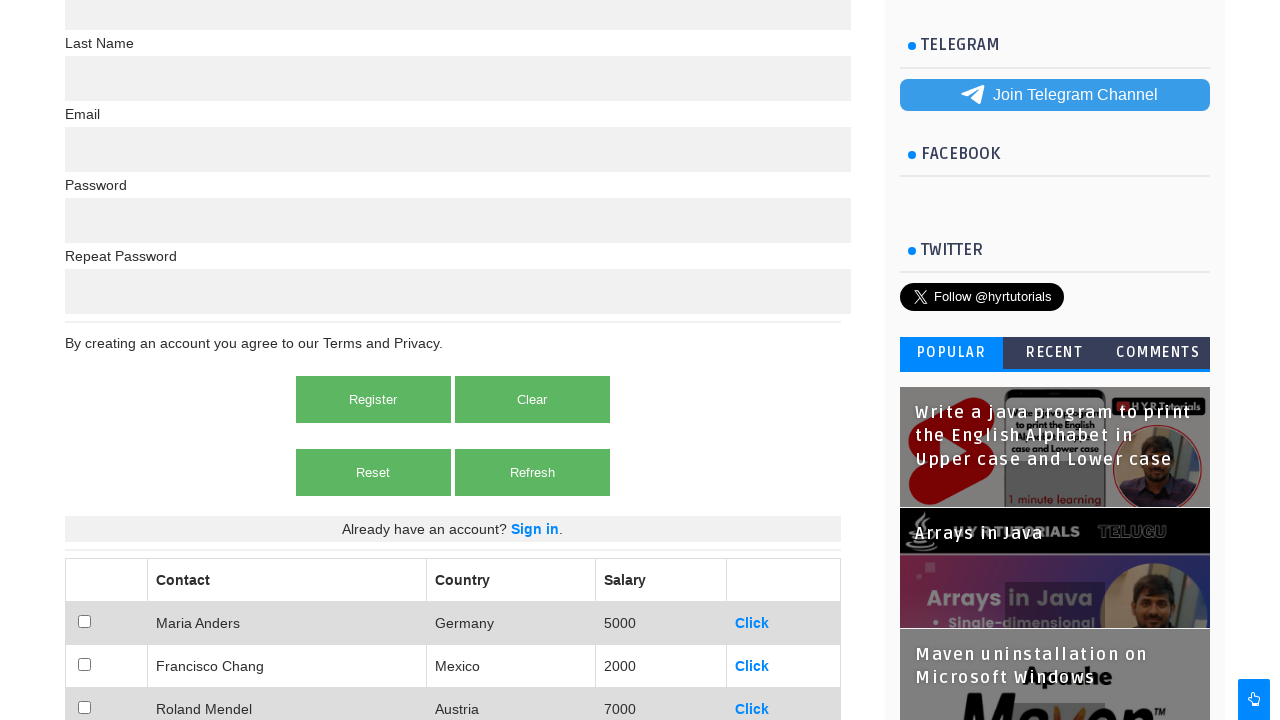

Applied red 2px solid border to the Refresh button
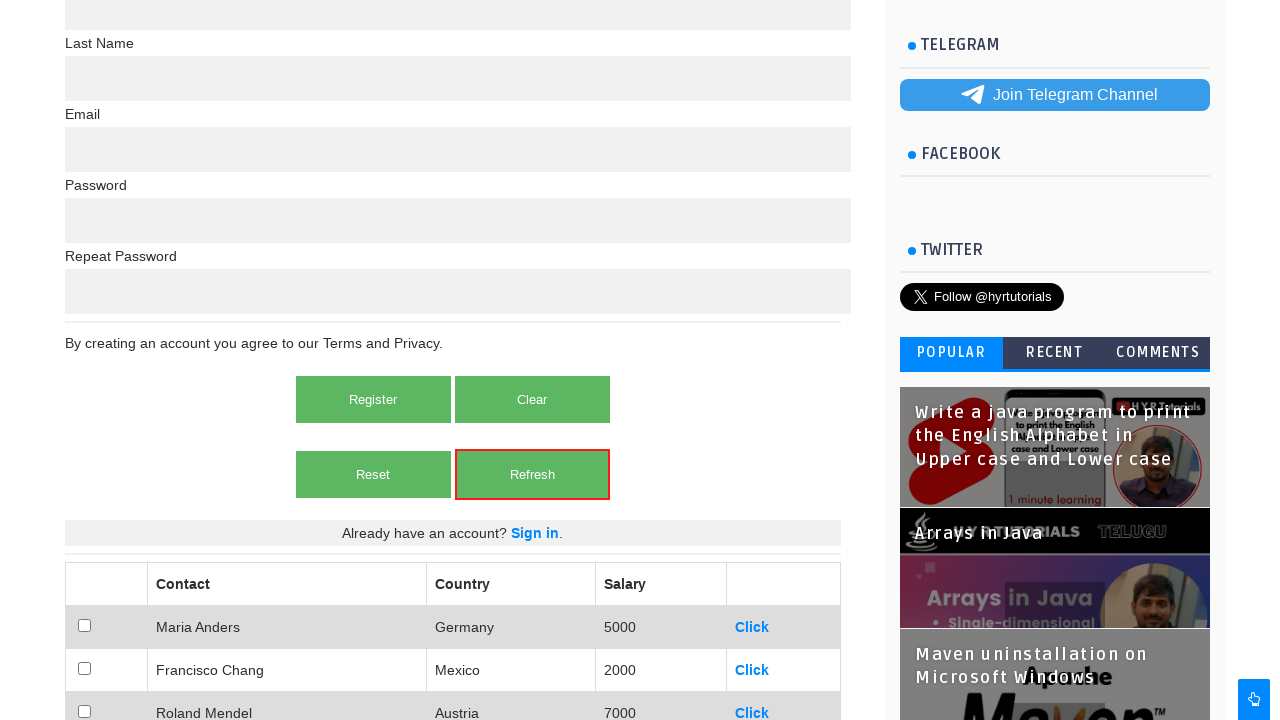

Changed the Refresh button background color to blue
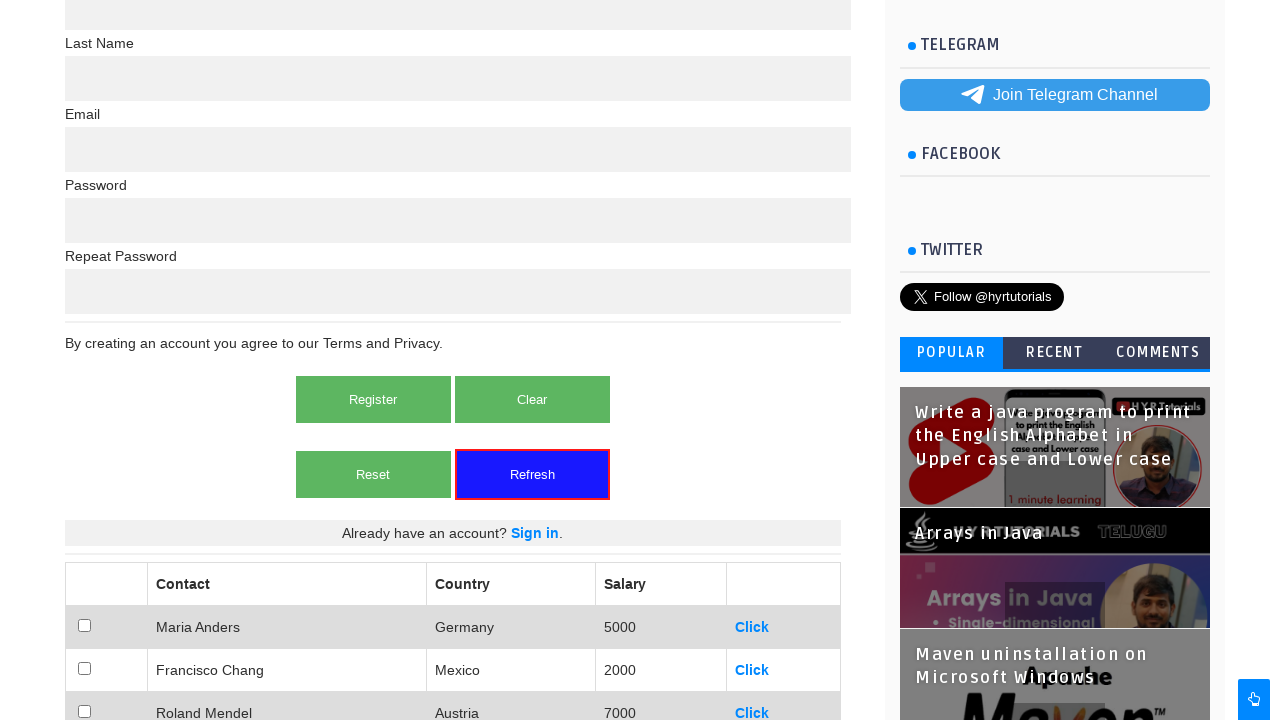

Waited 3 seconds to view the visual changes
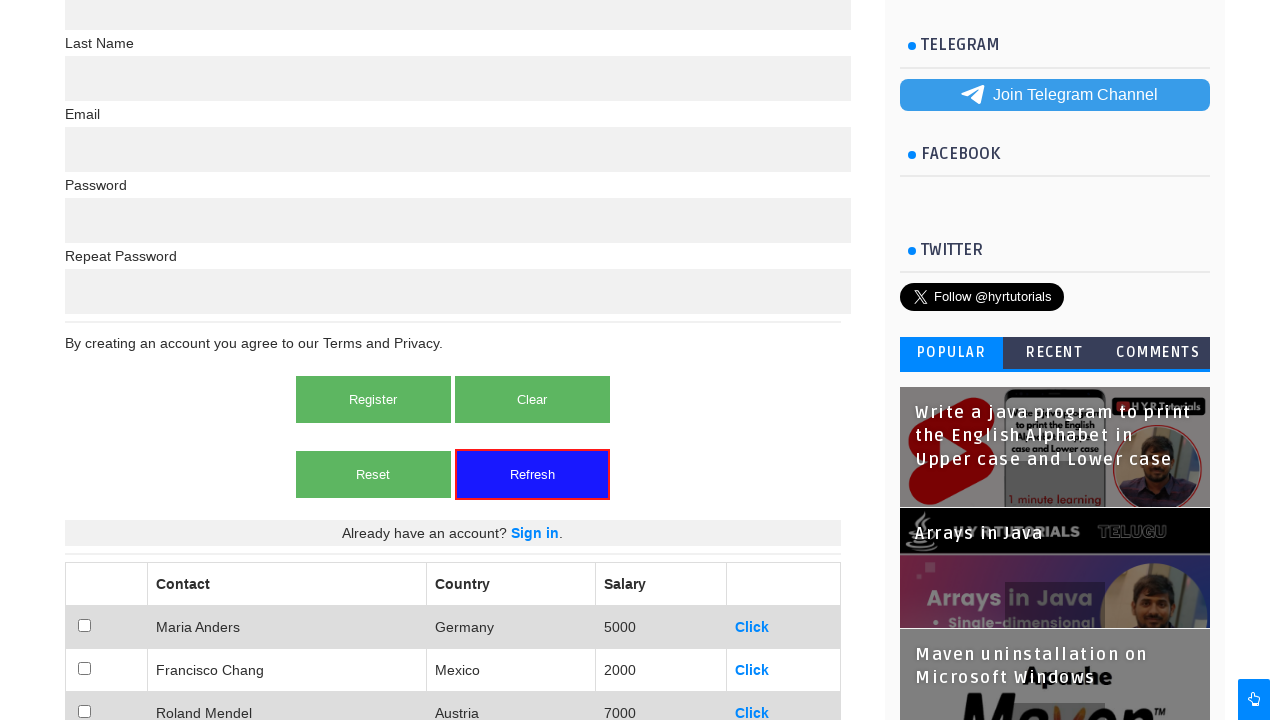

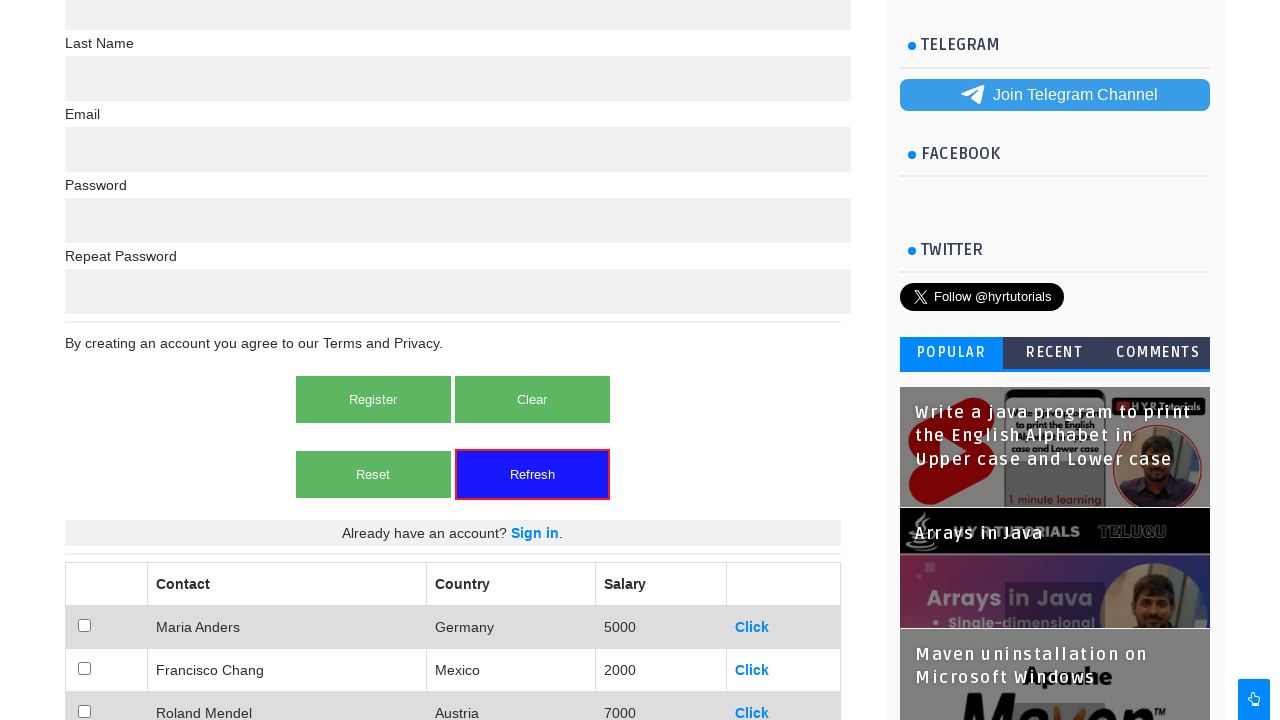